Navigates to a topic page, clicks a link that opens in a new tab, switches to that tab, and clicks on the speech application link

Starting URL: https://testerhome.com/topics/21805

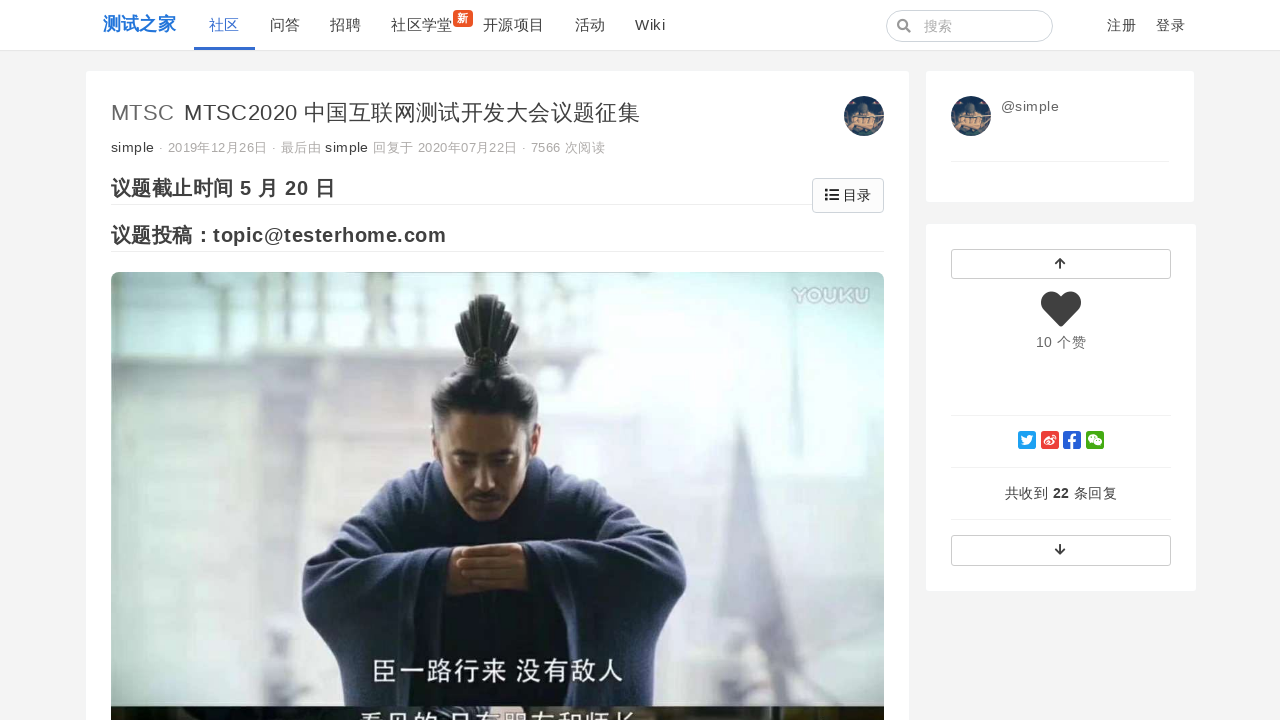

Navigated to topic page at https://testerhome.com/topics/21805
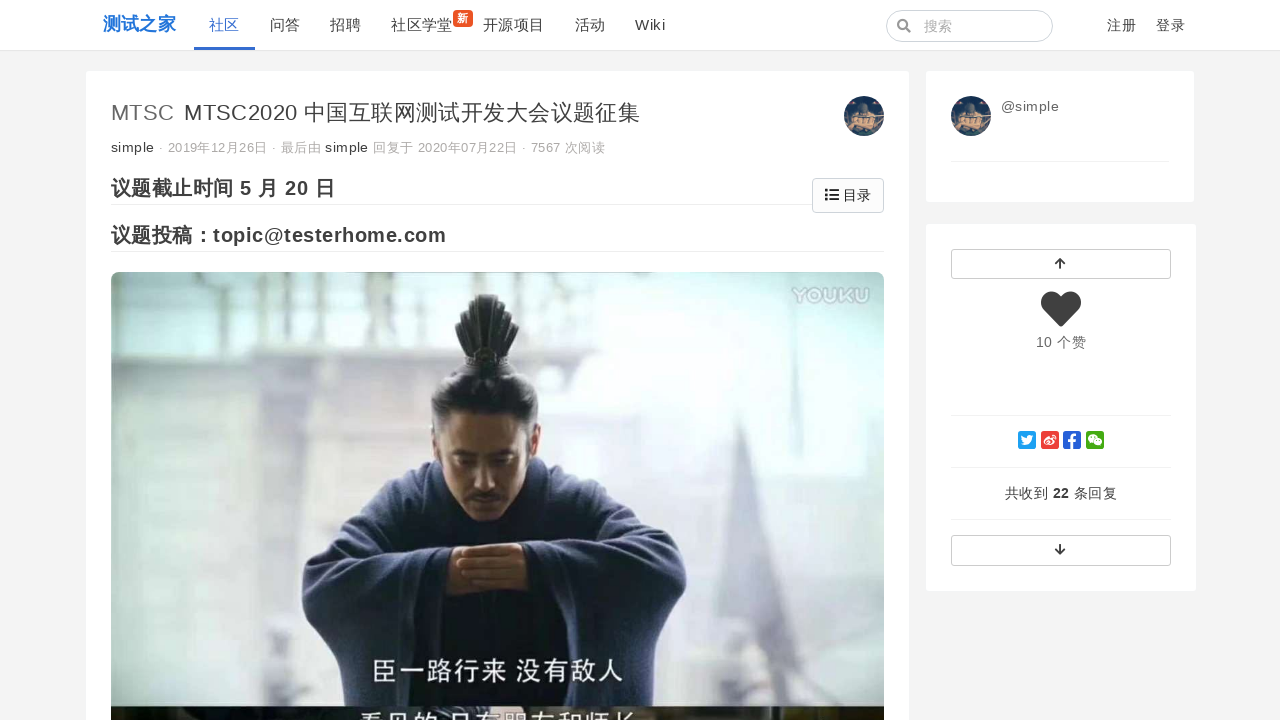

Clicked on conference link '第六届中国互联网测试开发大会' which opened in a new tab at (329, 361) on text=第六届中国互联网测试开发大会
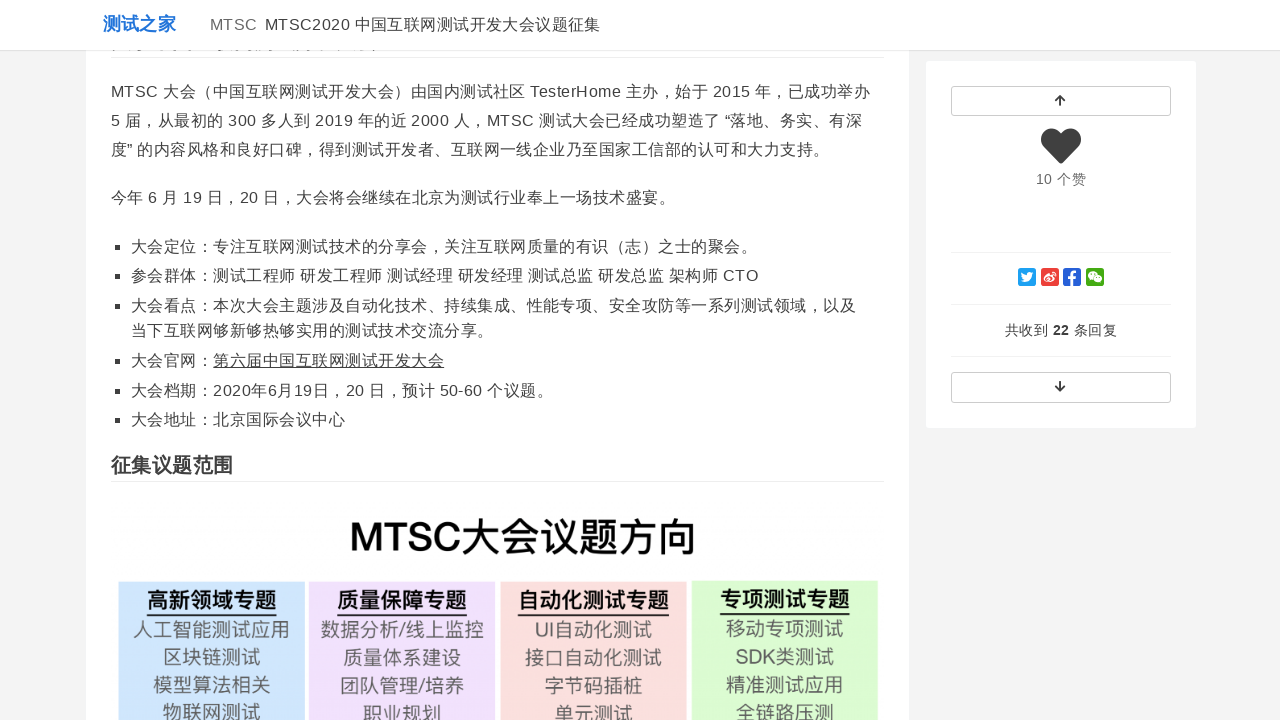

Switched to new tab that was opened
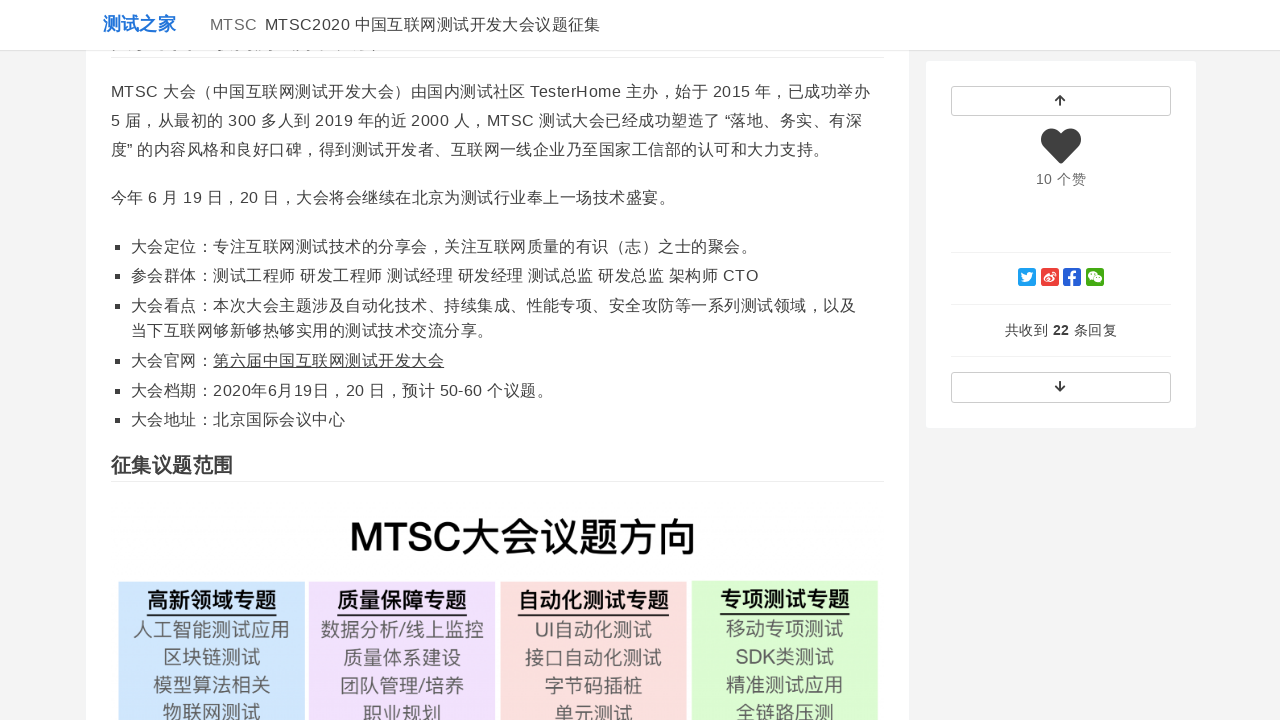

Clicked on speech application link '演讲申请' in the new tab at (980, 33) on text=演讲申请
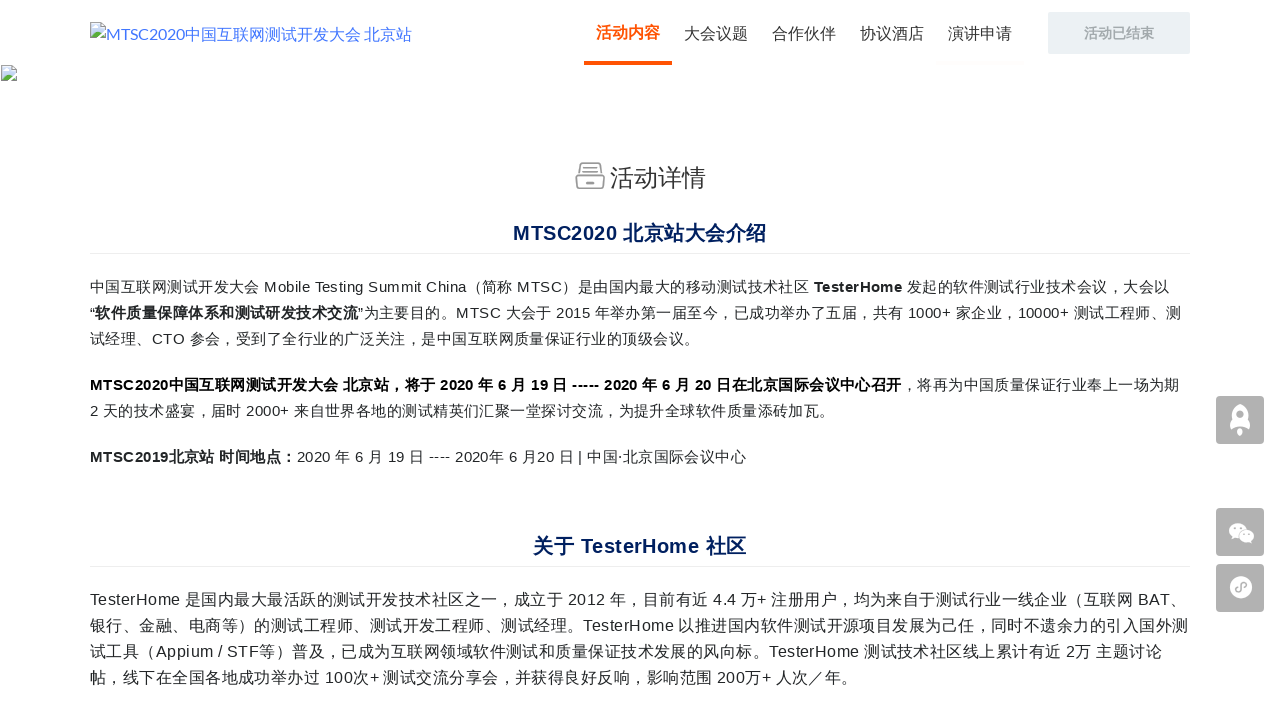

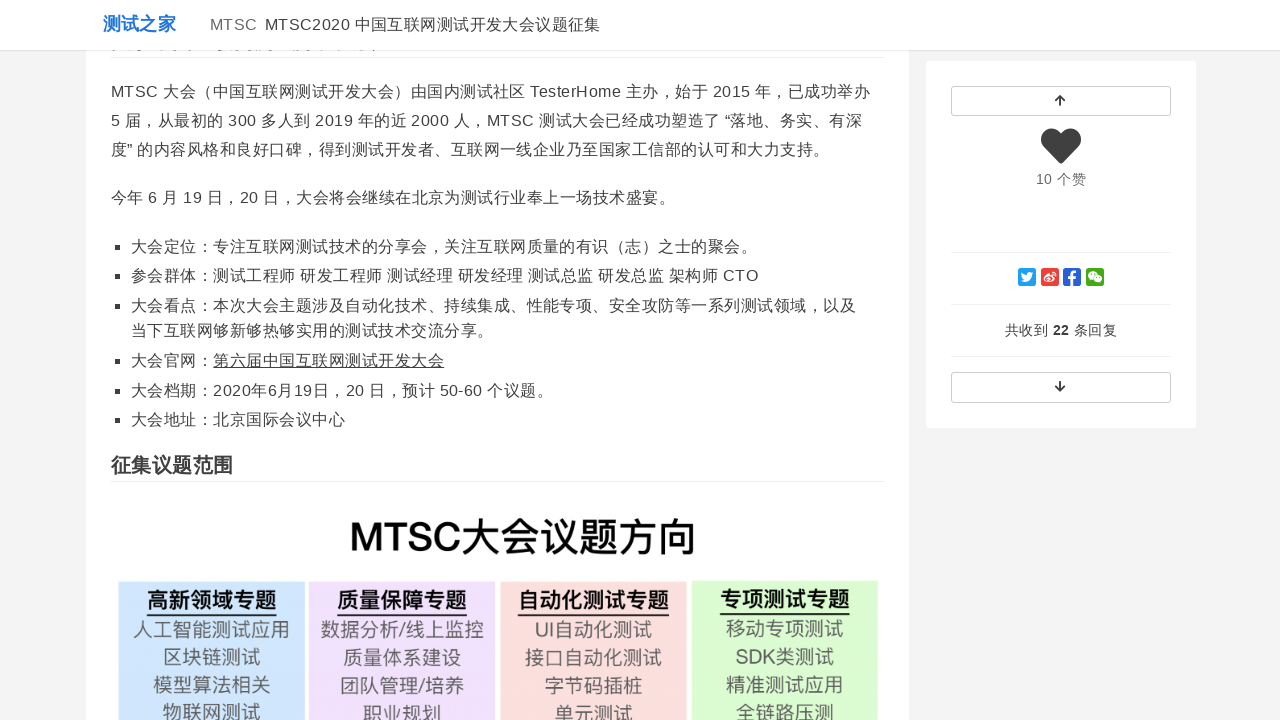